Tests the jQuery UI datepicker widget by switching to an iframe, entering a date value, and submitting it

Starting URL: https://jqueryui.com/datepicker/#dropdown-month-year

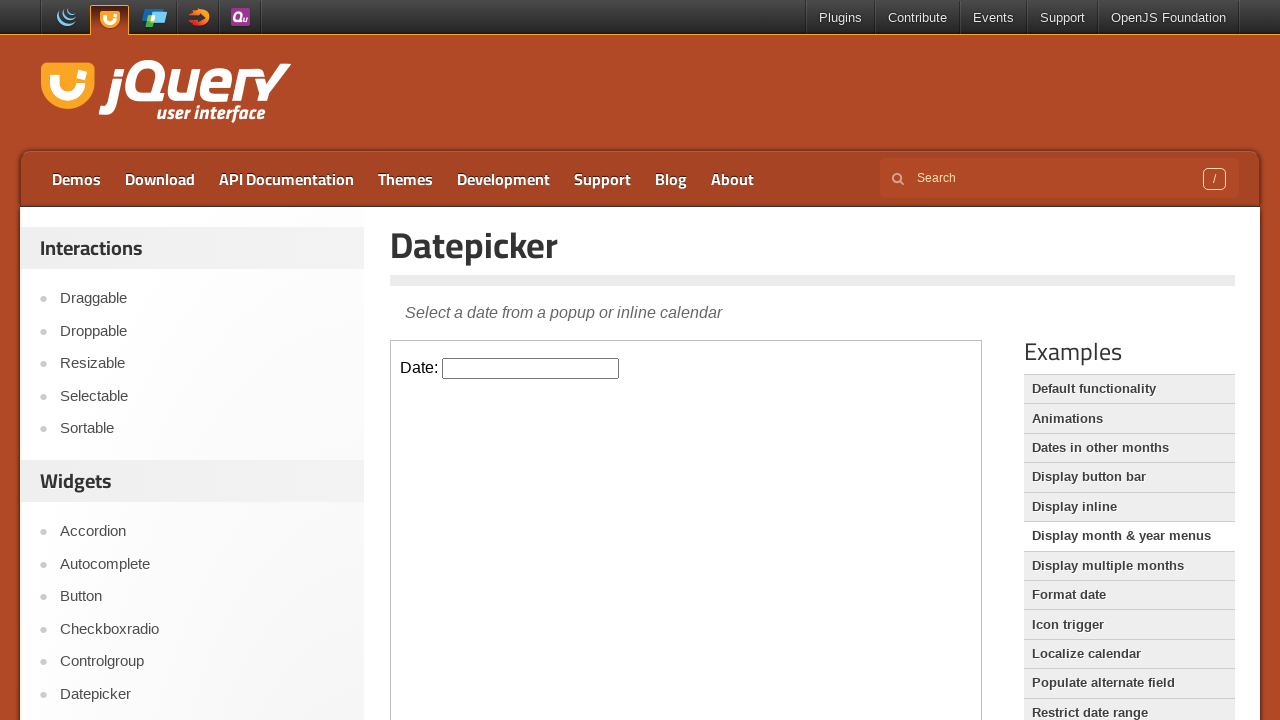

Located the demo iframe containing the datepicker widget
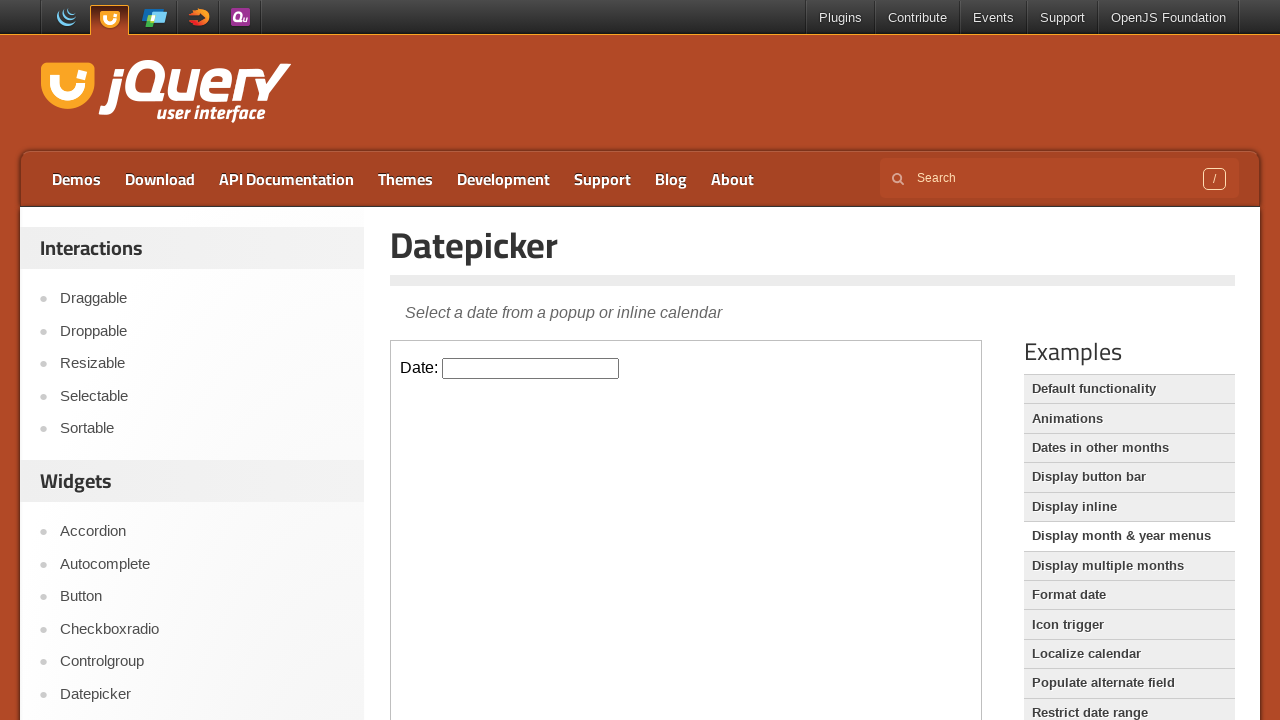

Entered date value '05/05/2012' into the datepicker input field on iframe.demo-frame >> internal:control=enter-frame >> input.hasDatepicker
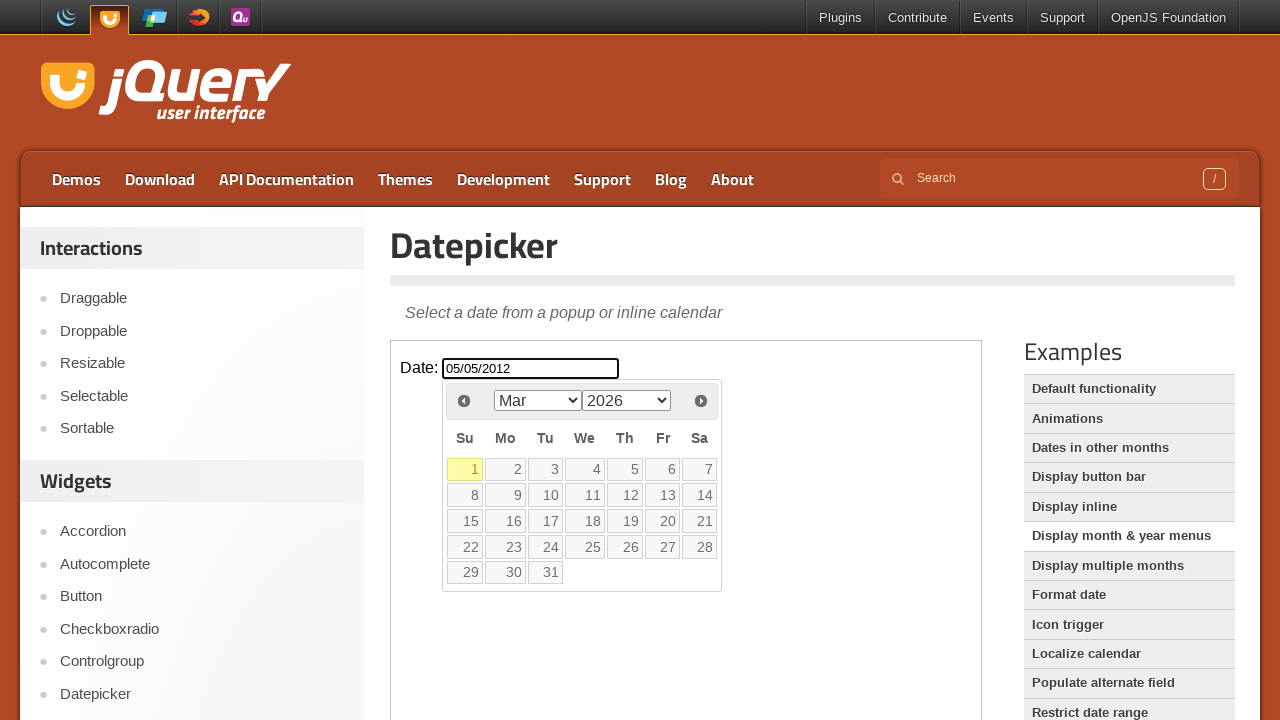

Pressed Enter to confirm the date selection on iframe.demo-frame >> internal:control=enter-frame >> input.hasDatepicker
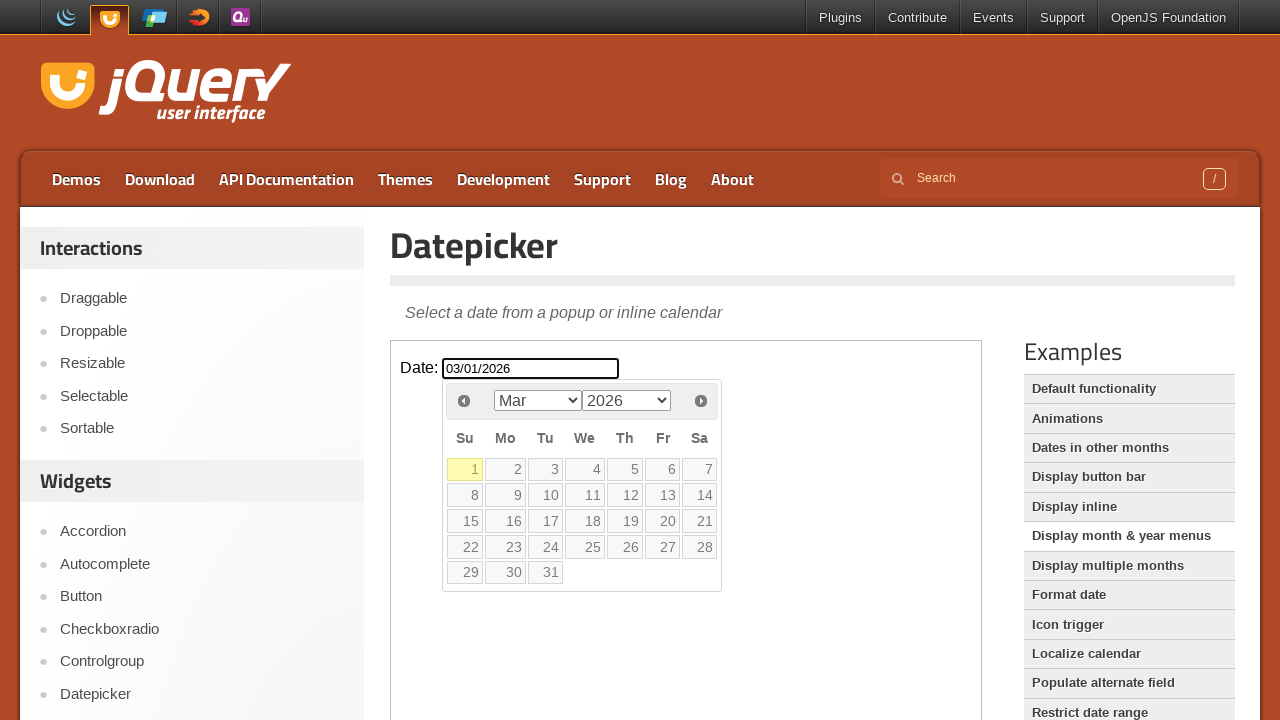

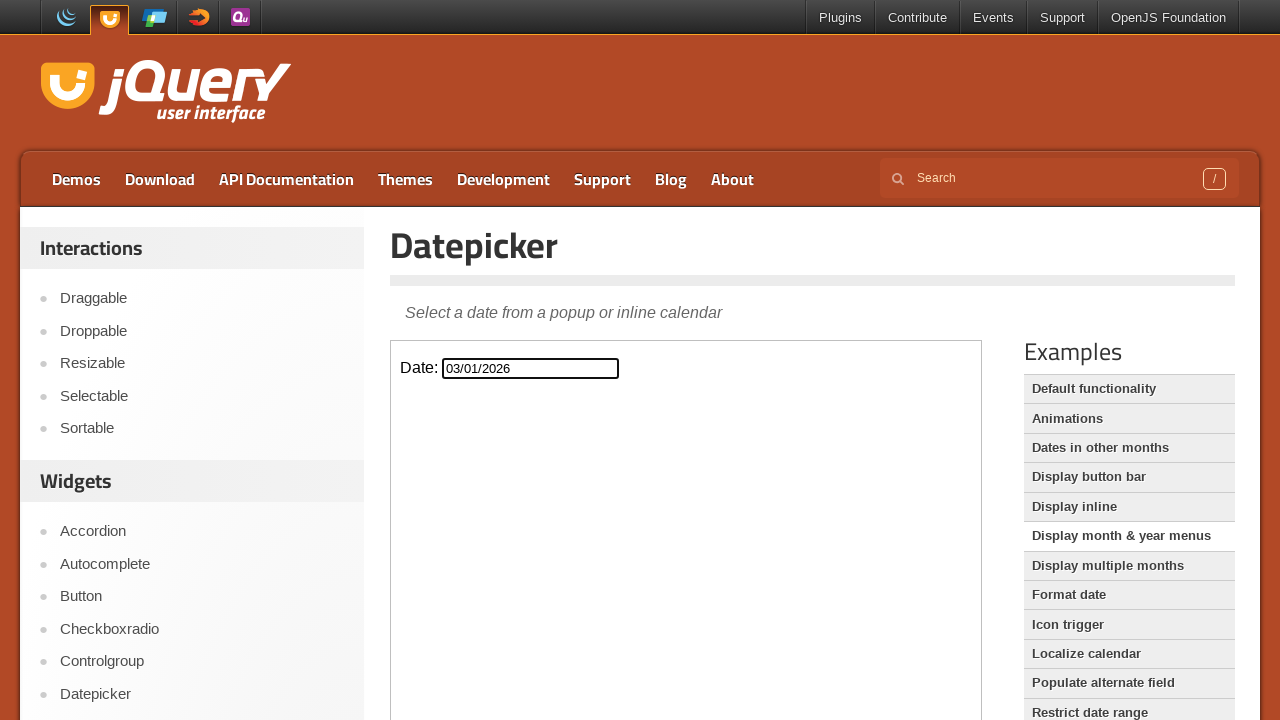